Navigates to the Zoho signup page and maximizes the browser window

Starting URL: https://www.zoho.com/signup.html/

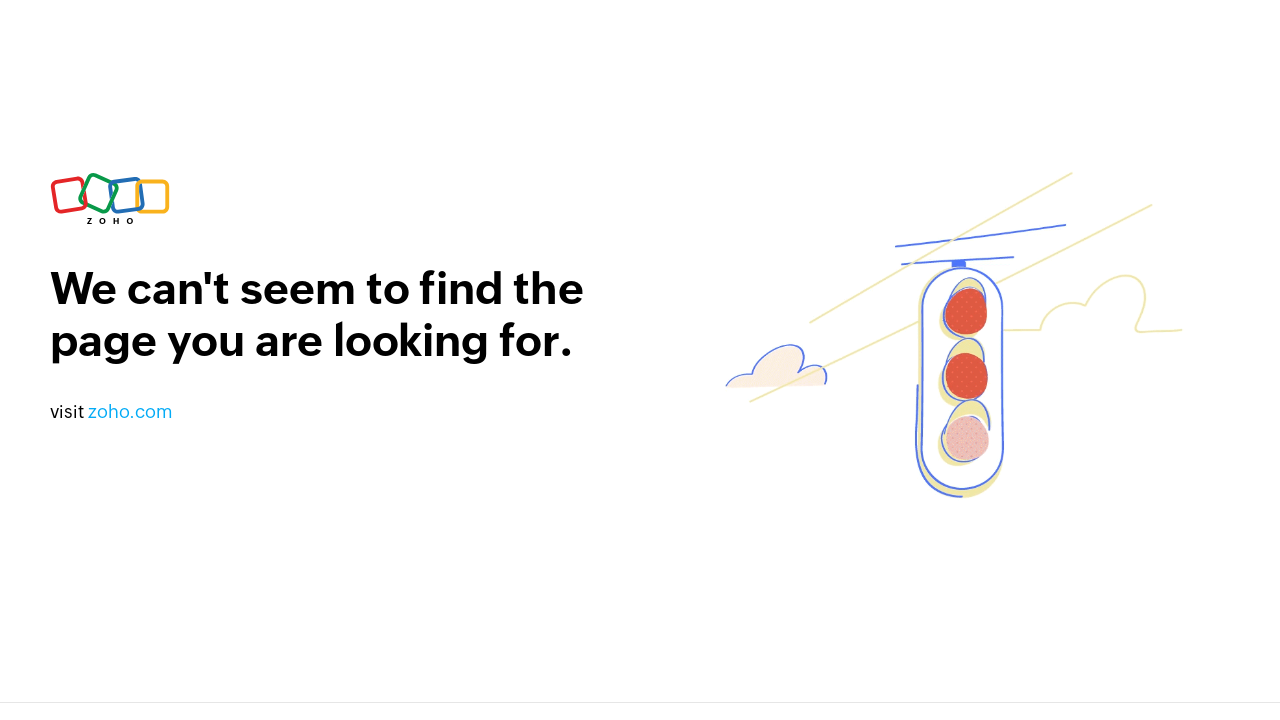

Waited for signup page to reach domcontentloaded state
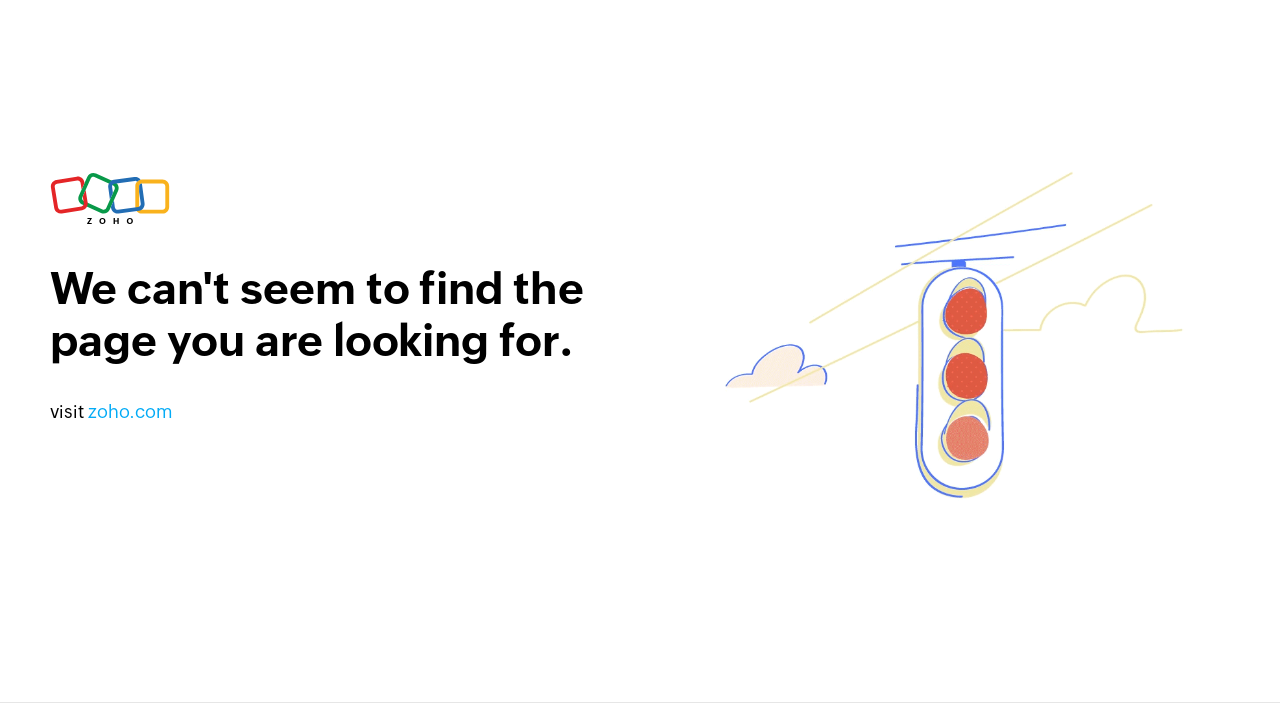

Maximized browser window
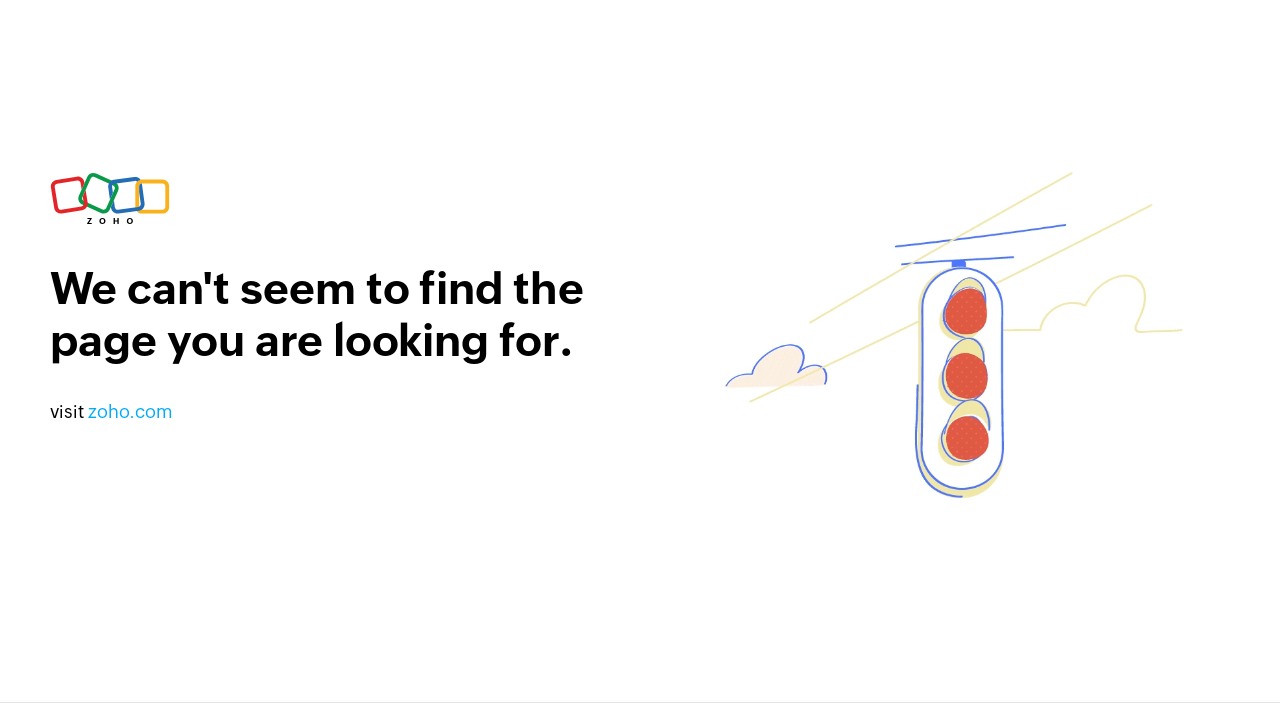

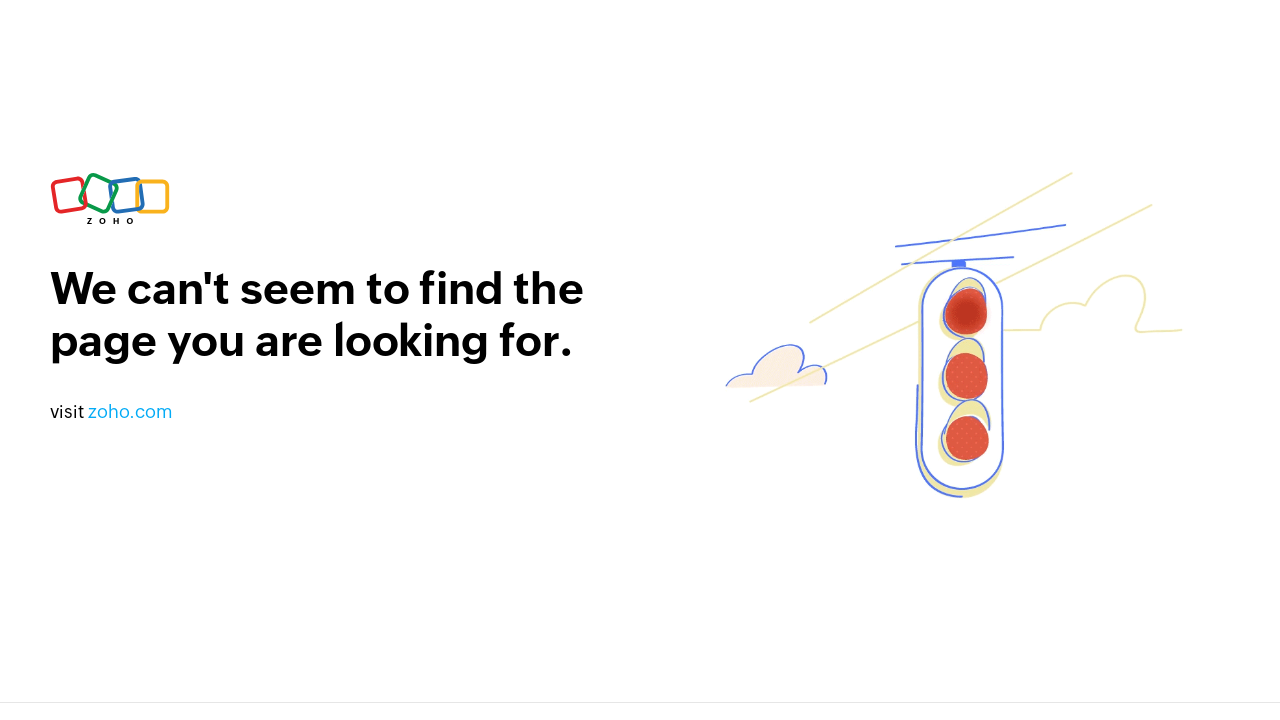